Tests filling in billing details on the checkout form and verifying payment method selection works

Starting URL: https://webshop-agil-testautomatiserare.netlify.app/checkout

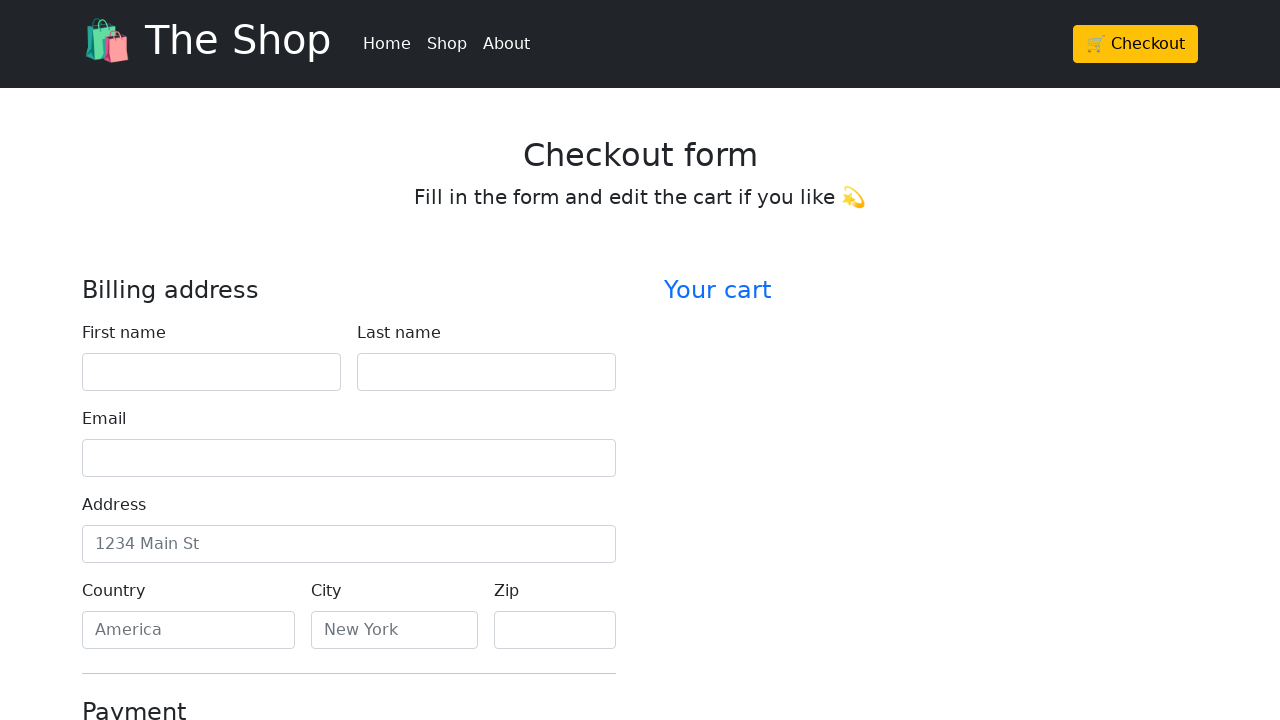

Filled first name field with 'Marcus' on #firstName
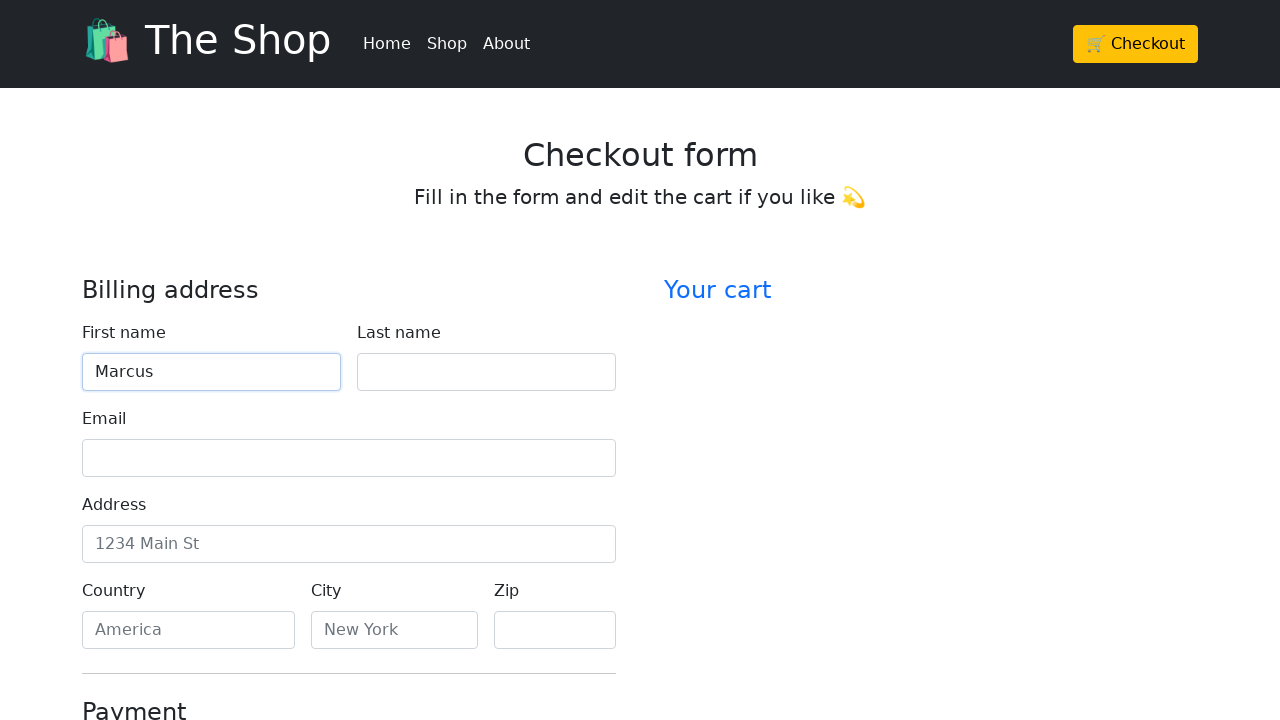

Filled last name field with 'Thompson' on #lastName
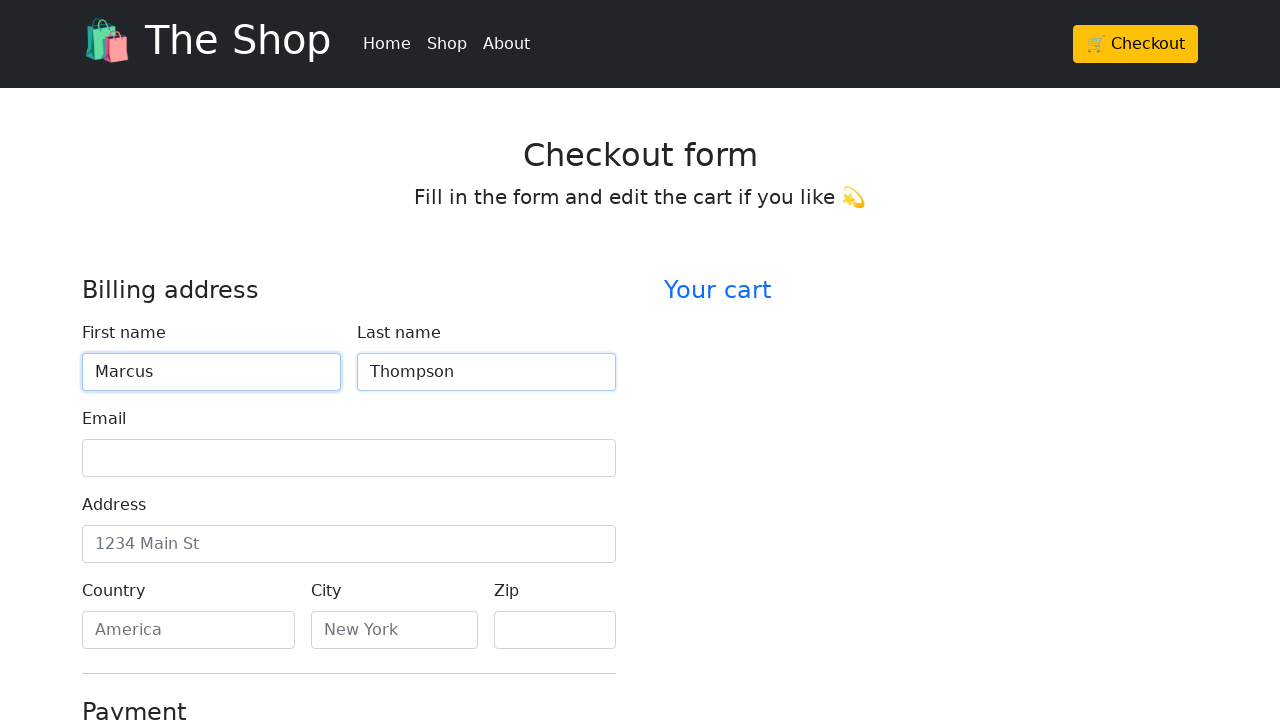

Filled email field with 'marcus.thompson@example.com' on #email
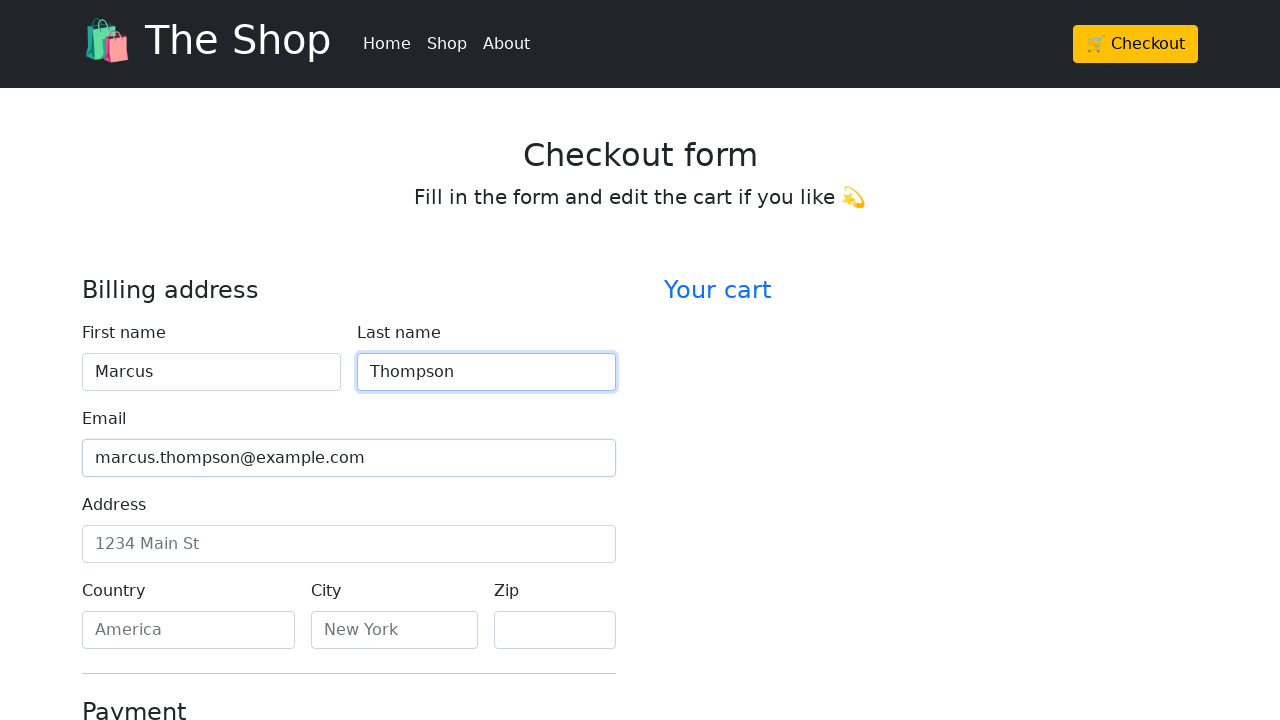

Filled address field with '456 Oak Street' on #address
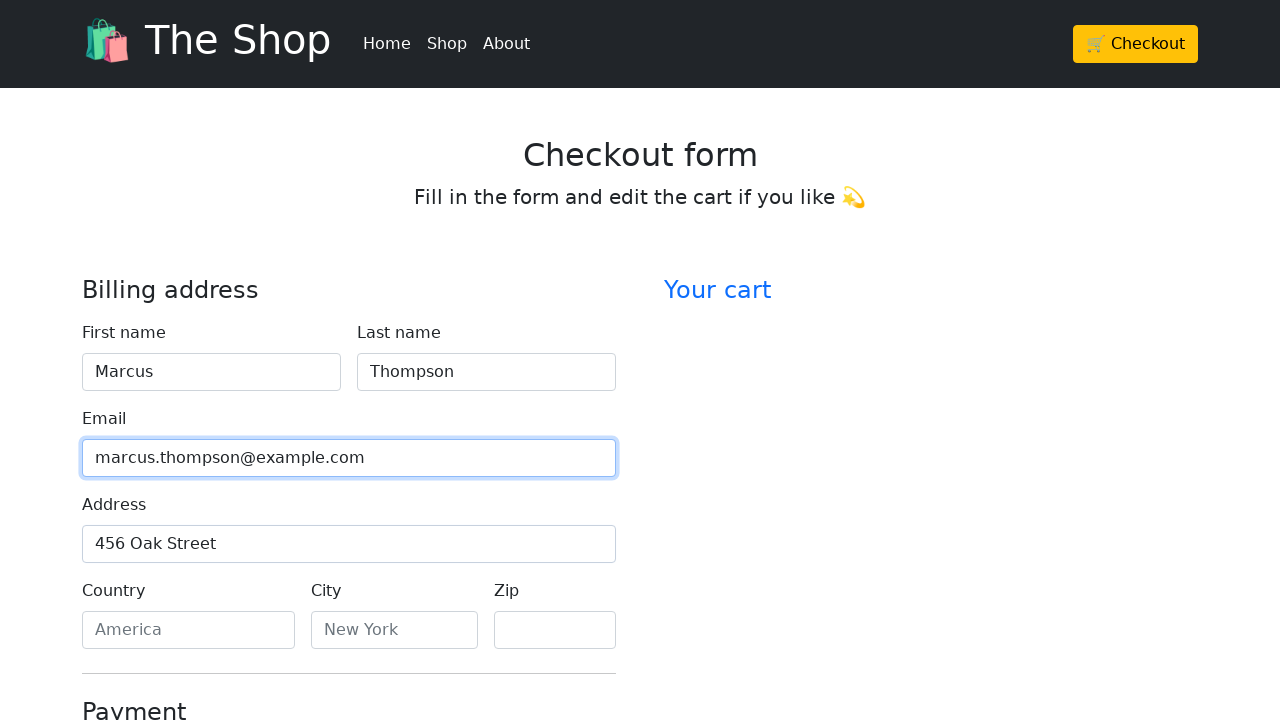

Filled country field with 'Sweden' on #country
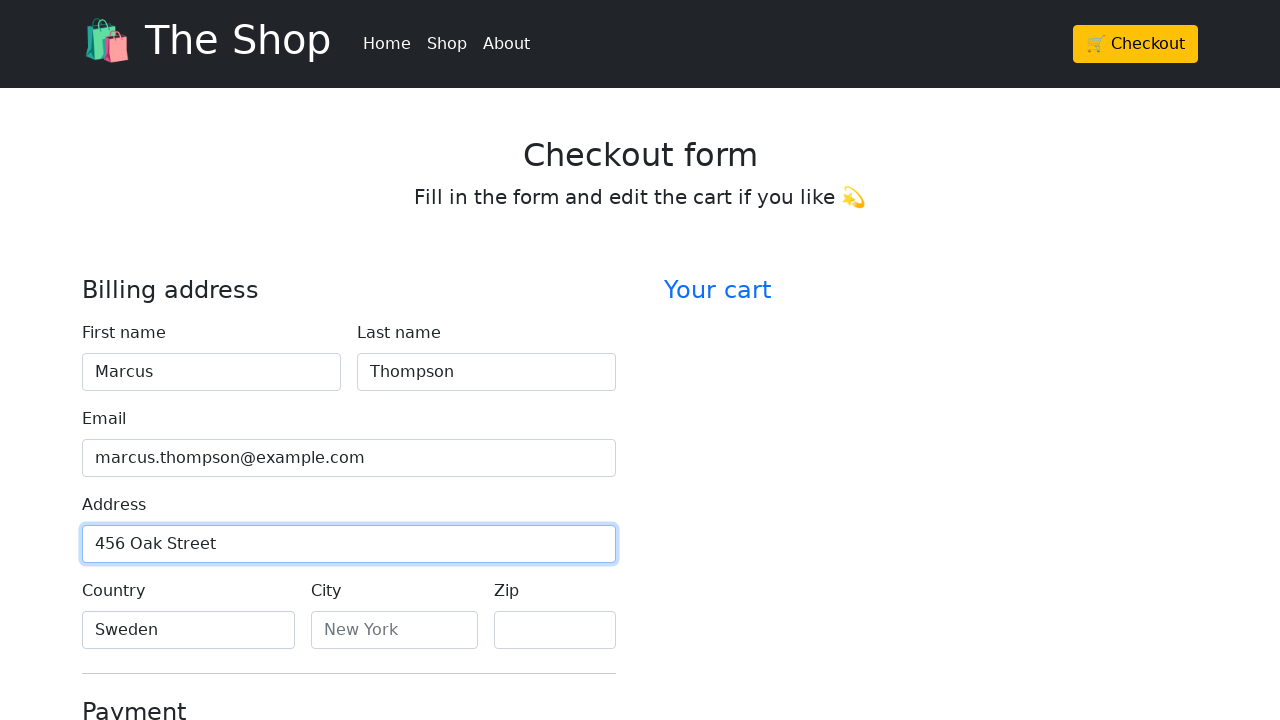

Filled city field with 'Gothenburg' on #city
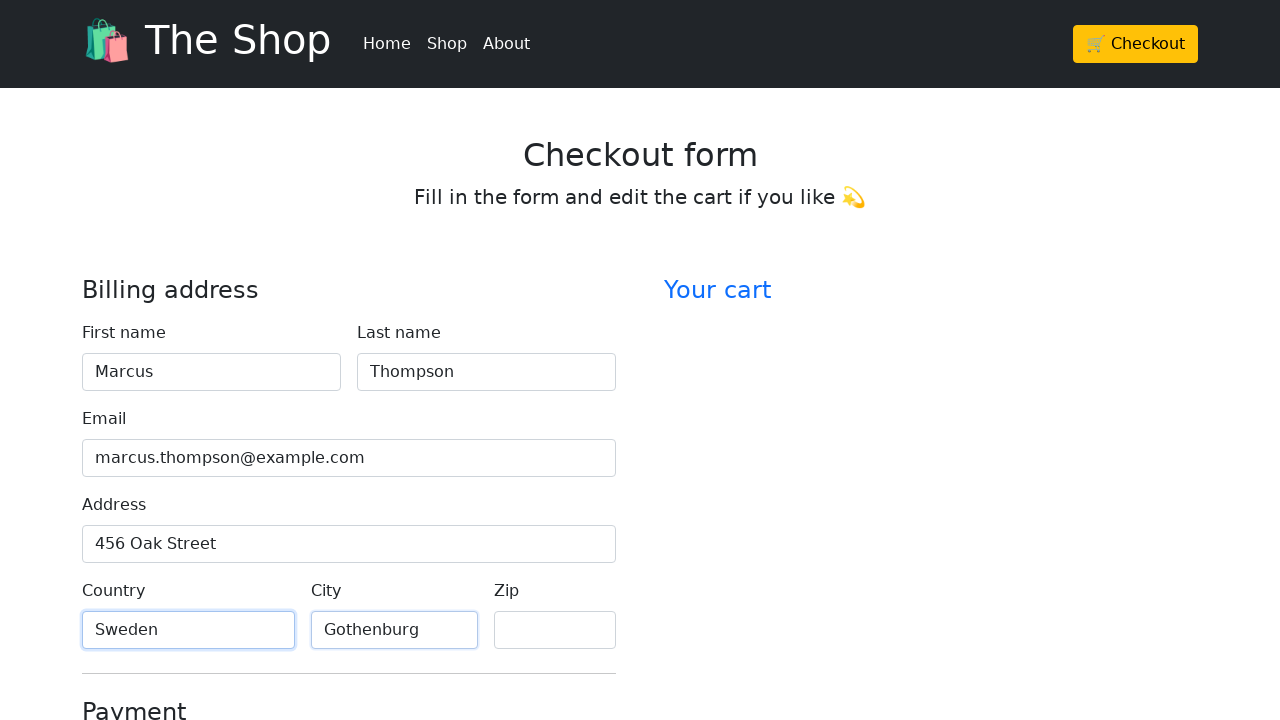

Filled zip code field with '41258' on #zip
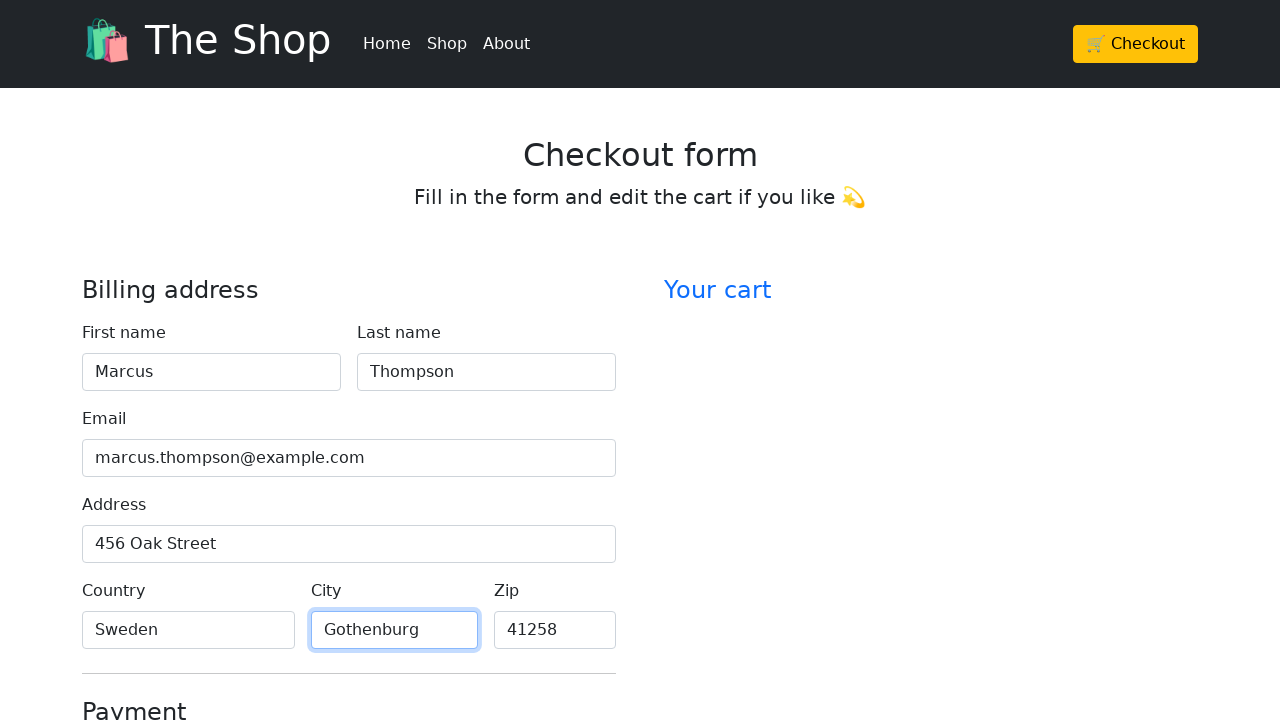

Selected debit card payment method at (148, 361) on label:has-text('Debit card')
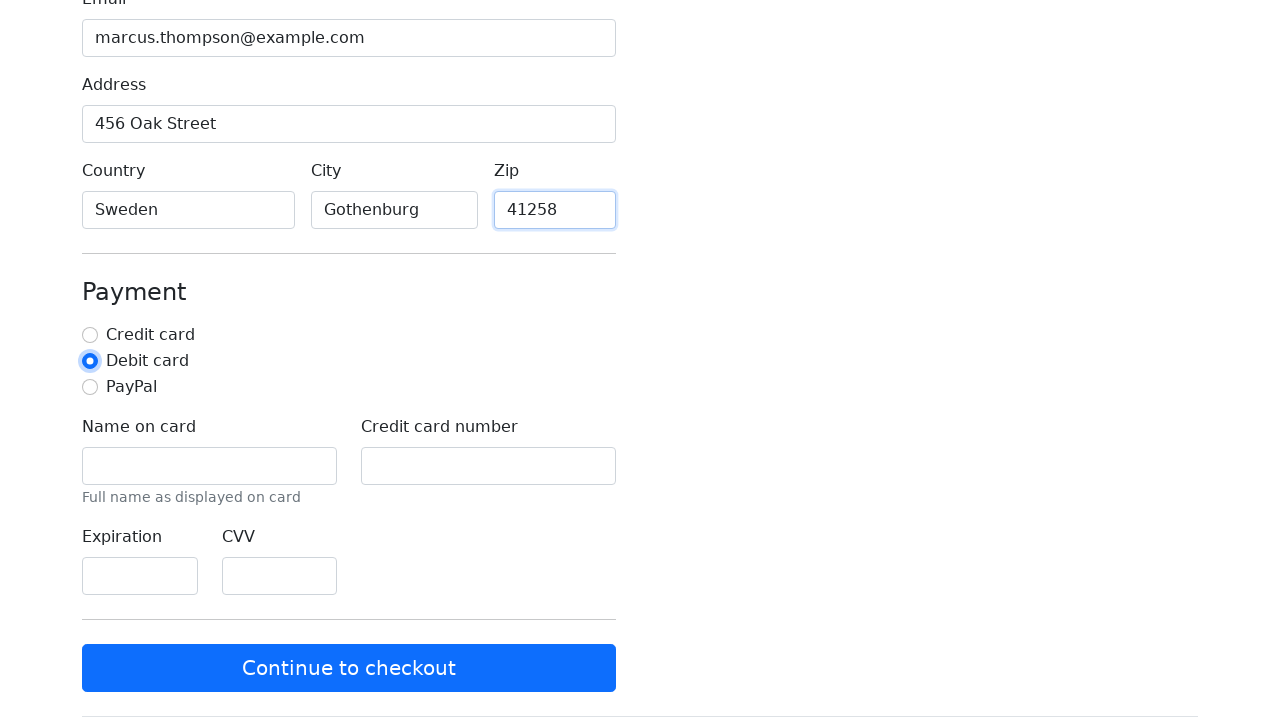

Filled card name field with 'Marcus Thompson' on #cc-name
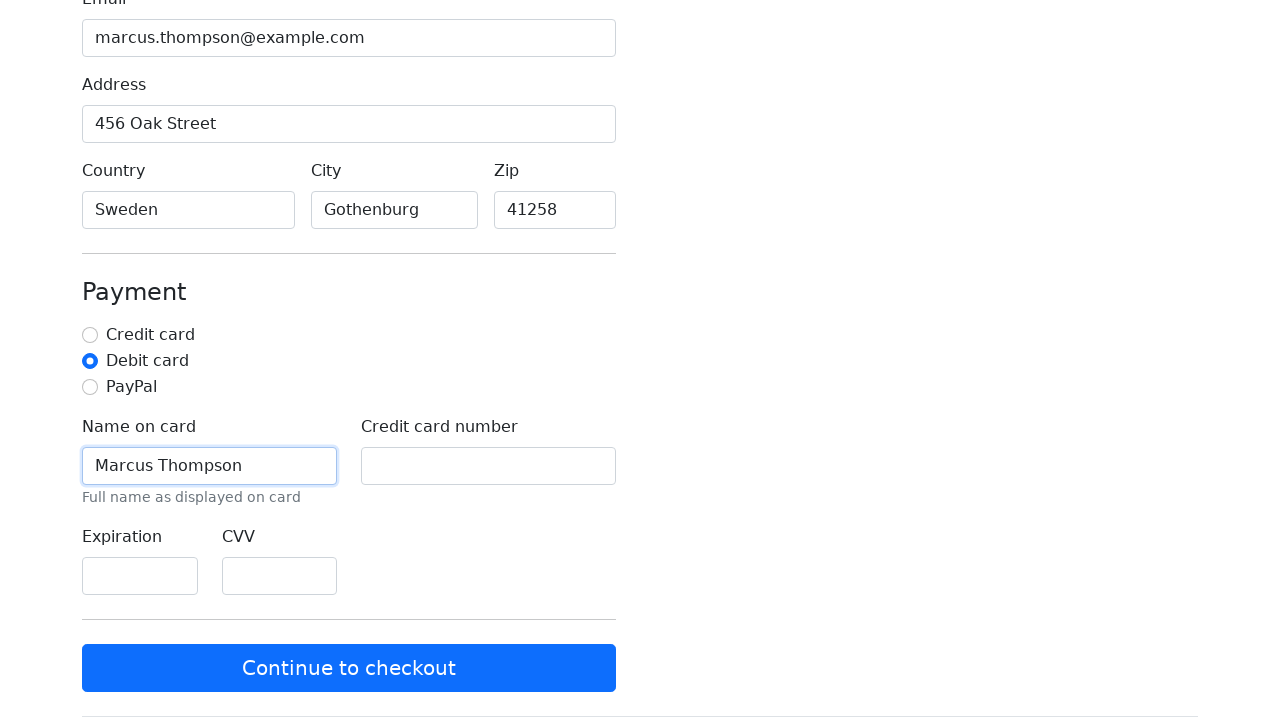

Filled card number field with '4532015112830366' on #cc-number
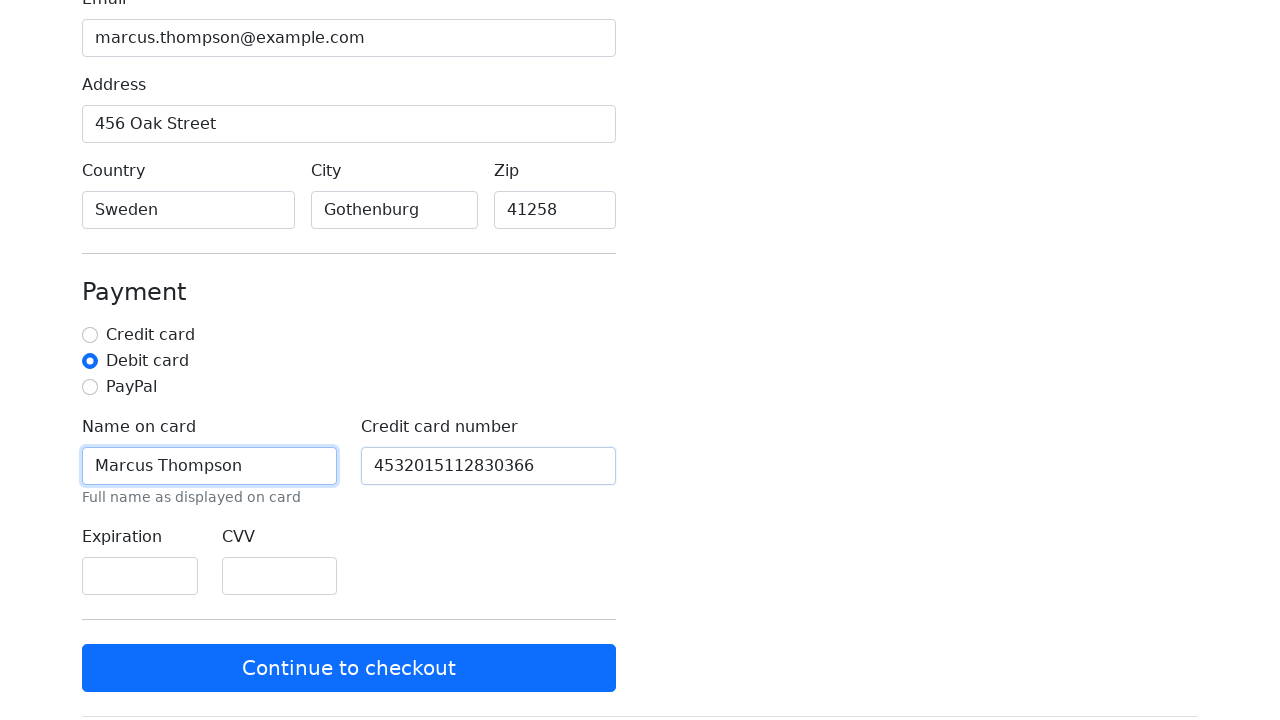

Filled card expiration field with '12/28' on #cc-expiration
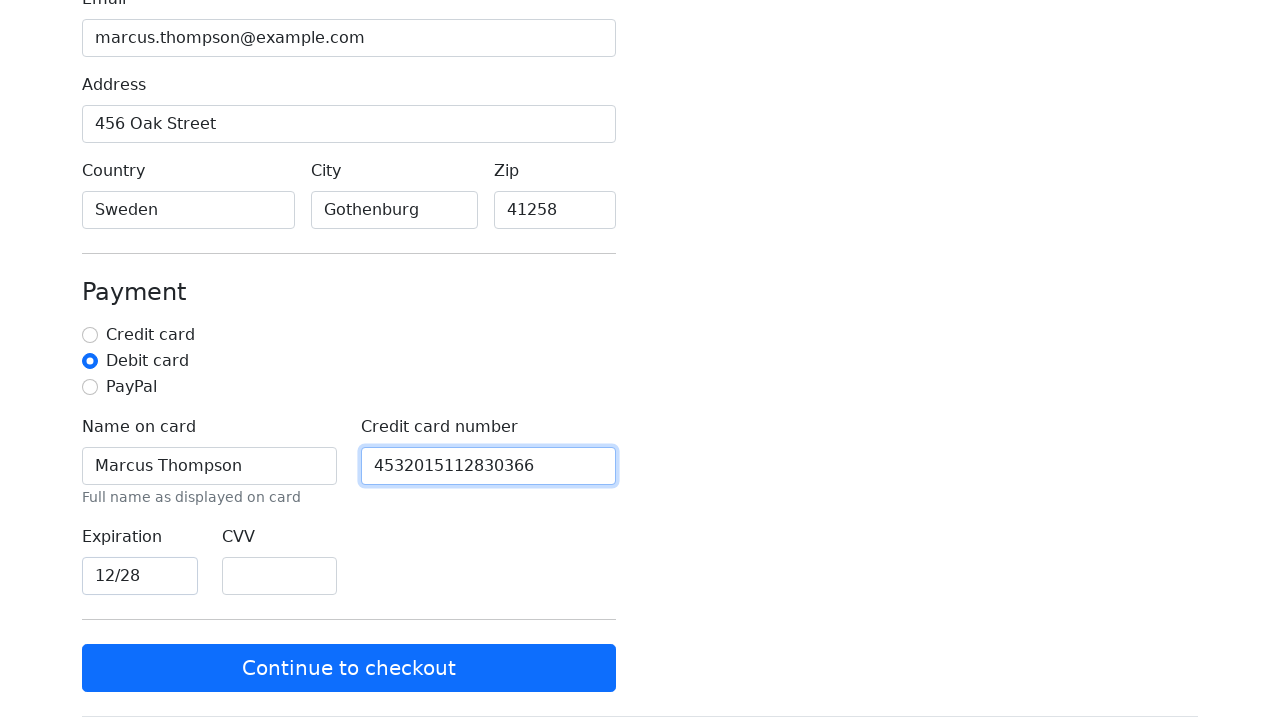

Filled card CVV field with '789' on #cc-cvv
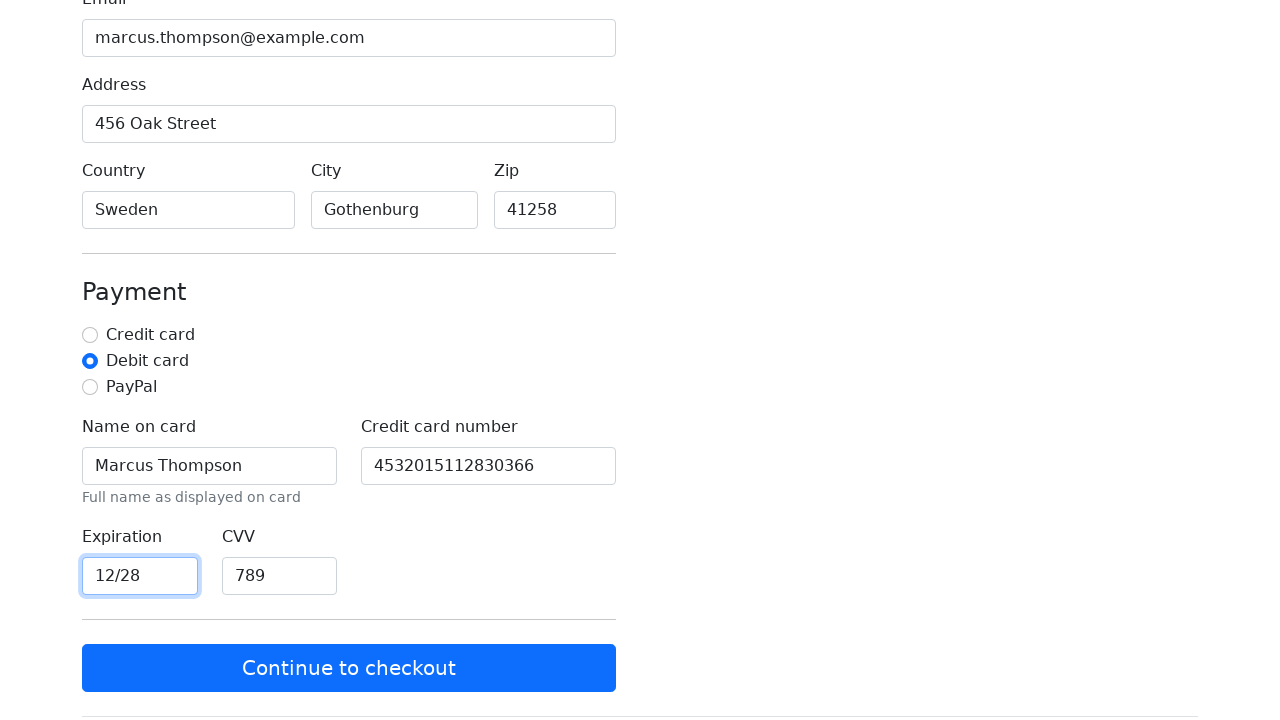

Clicked credit card payment method at (90, 335) on #credit
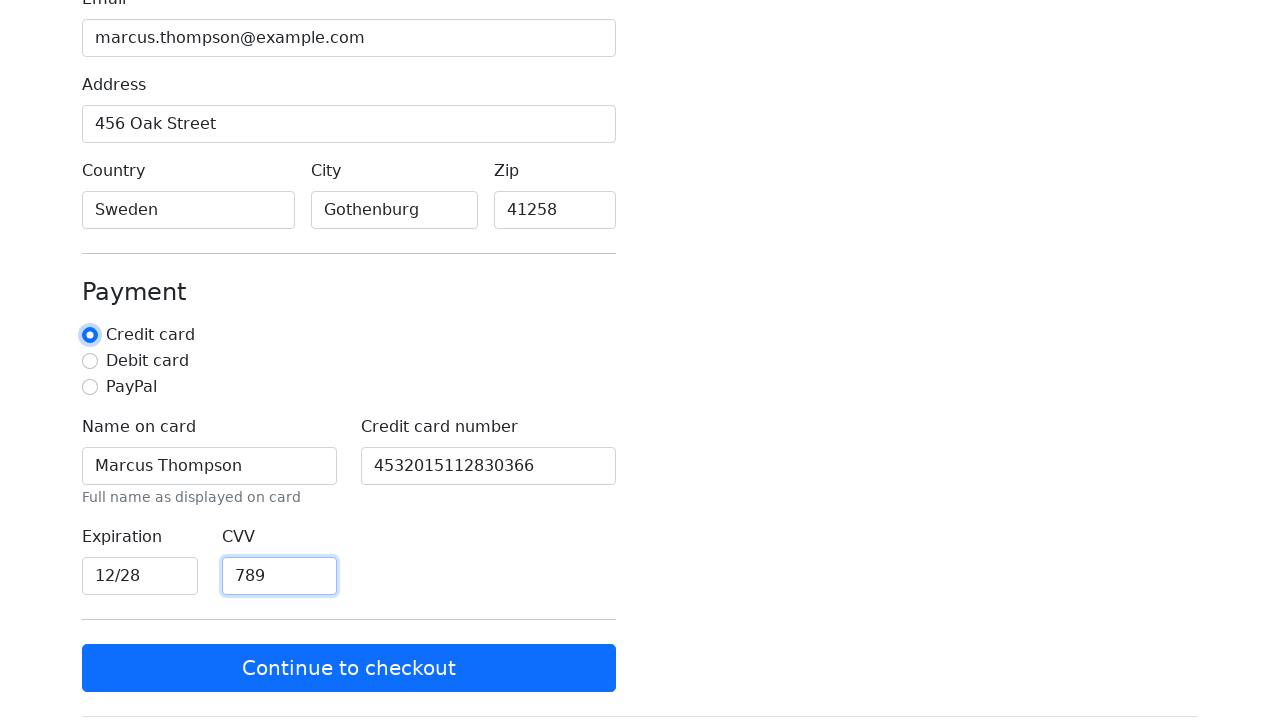

Clicked debit card payment method at (90, 361) on #debit
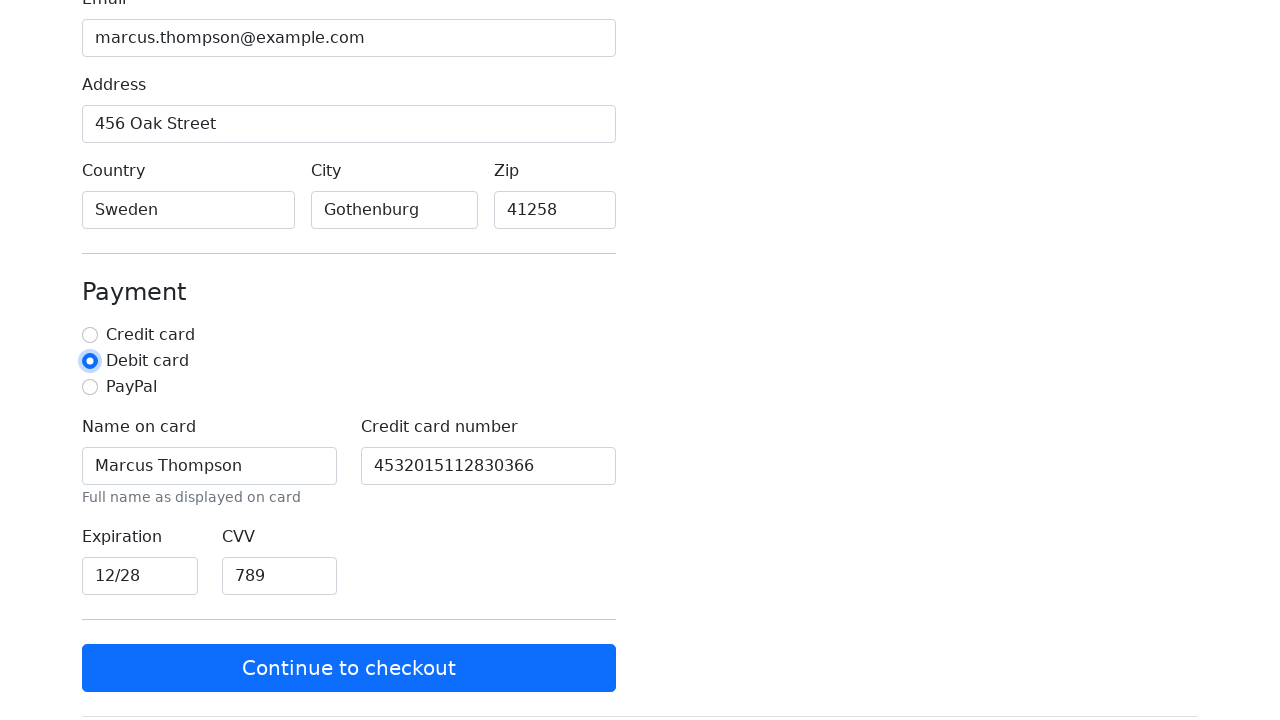

Clicked PayPal payment method at (90, 387) on #paypal
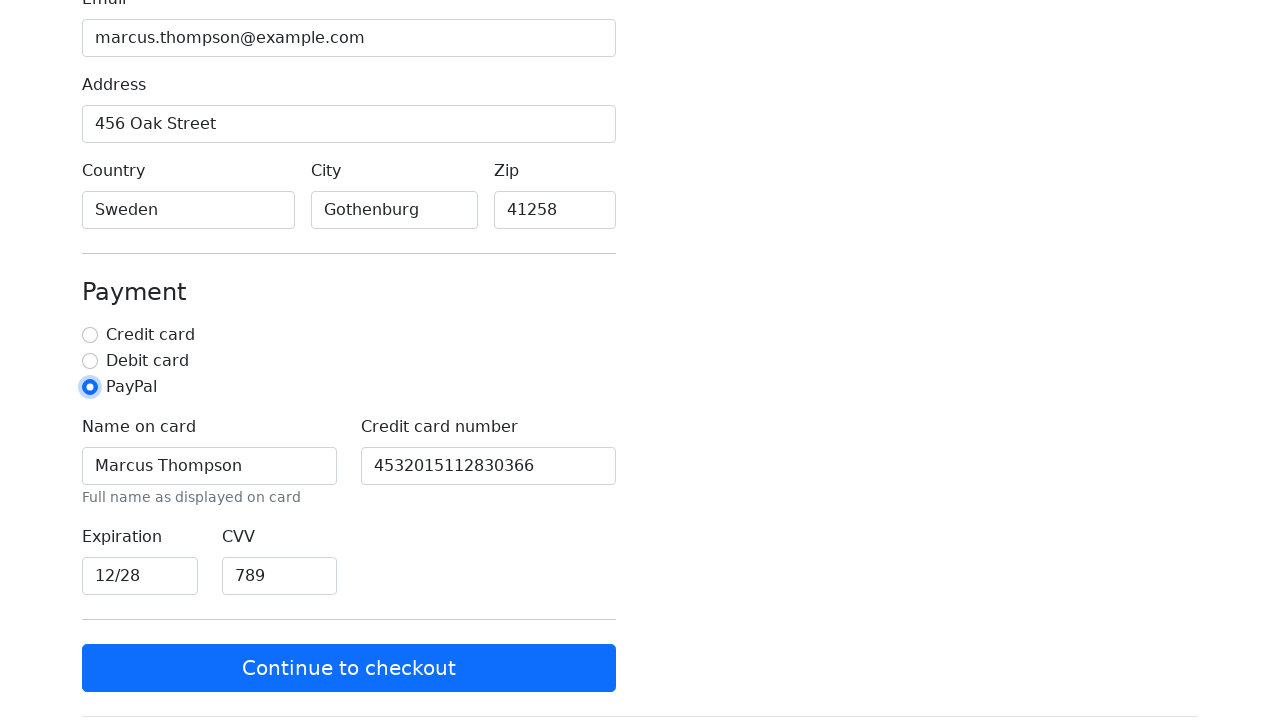

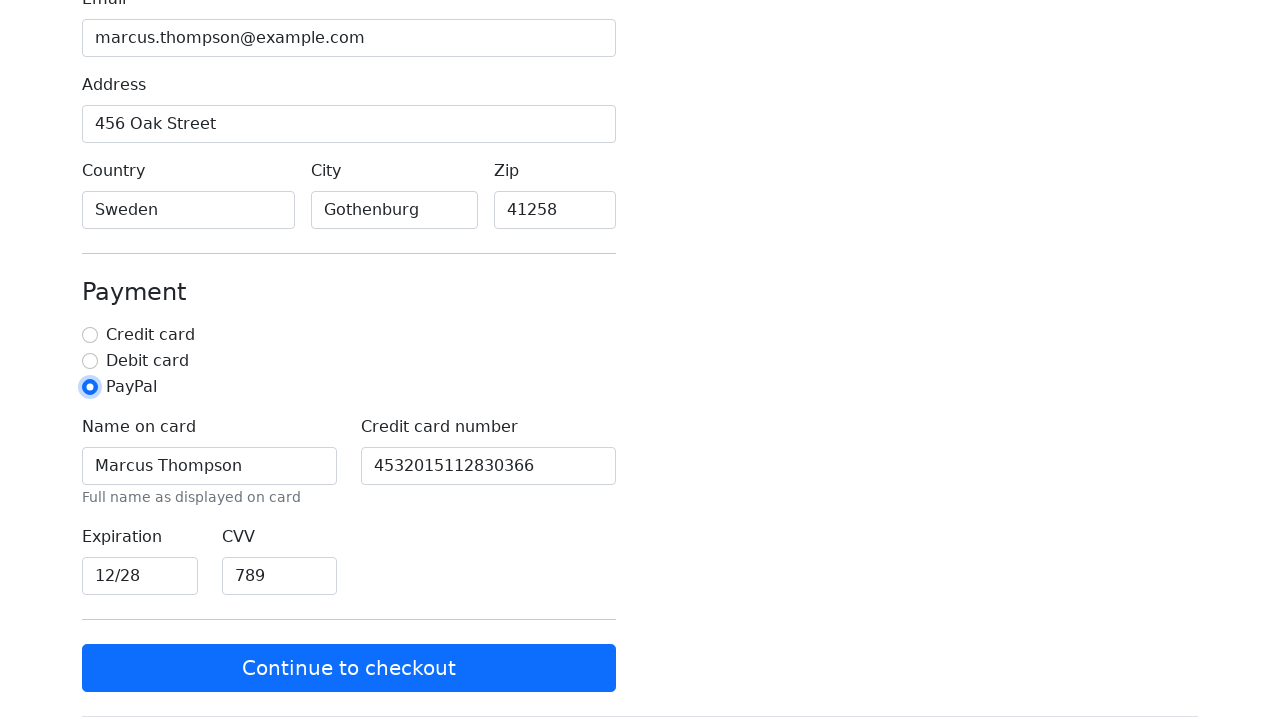